Tests flight booking form by selecting trip type, origin and destination airports, date, passenger count, and senior citizen discount before searching for flights

Starting URL: https://rahulshettyacademy.com/dropdownsPractise/

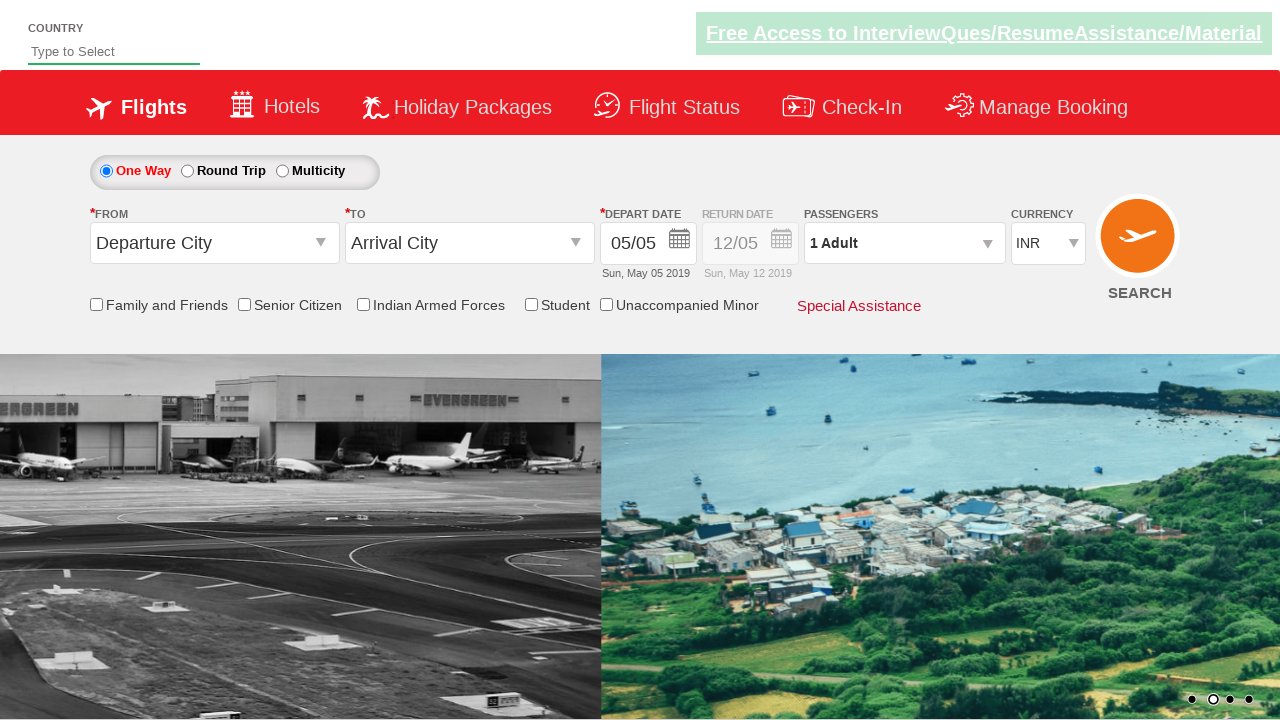

Selected one-way trip option at (106, 171) on #ctl00_mainContent_rbtnl_Trip_0
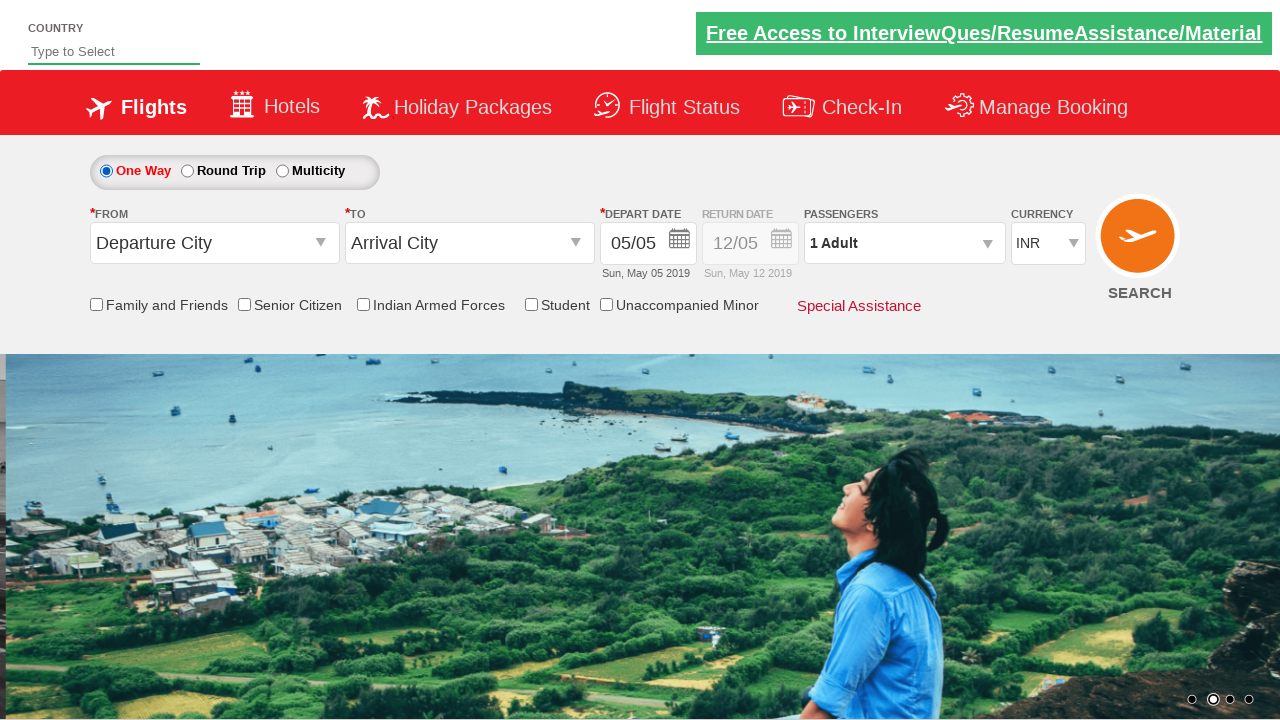

Clicked on origin airport dropdown at (214, 243) on #ctl00_mainContent_ddl_originStation1_CTXT
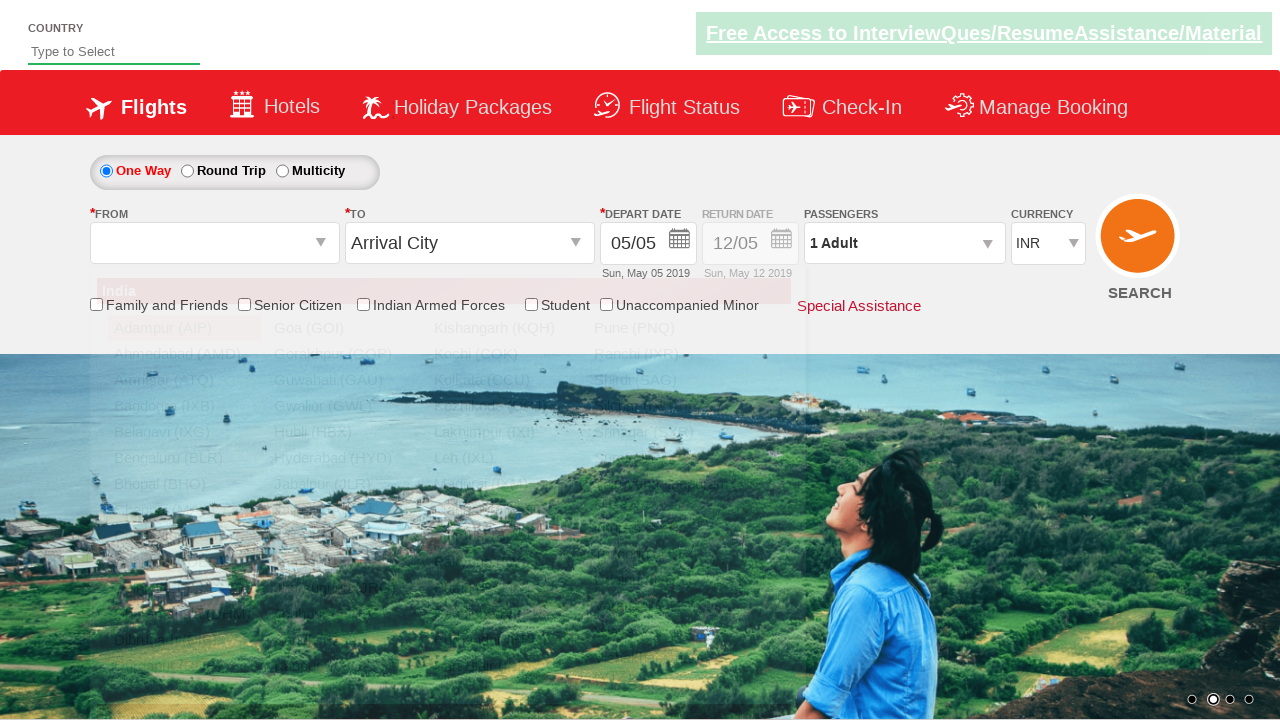

Selected Delhi (DEL) as origin airport at (184, 588) on a[value='DEL']
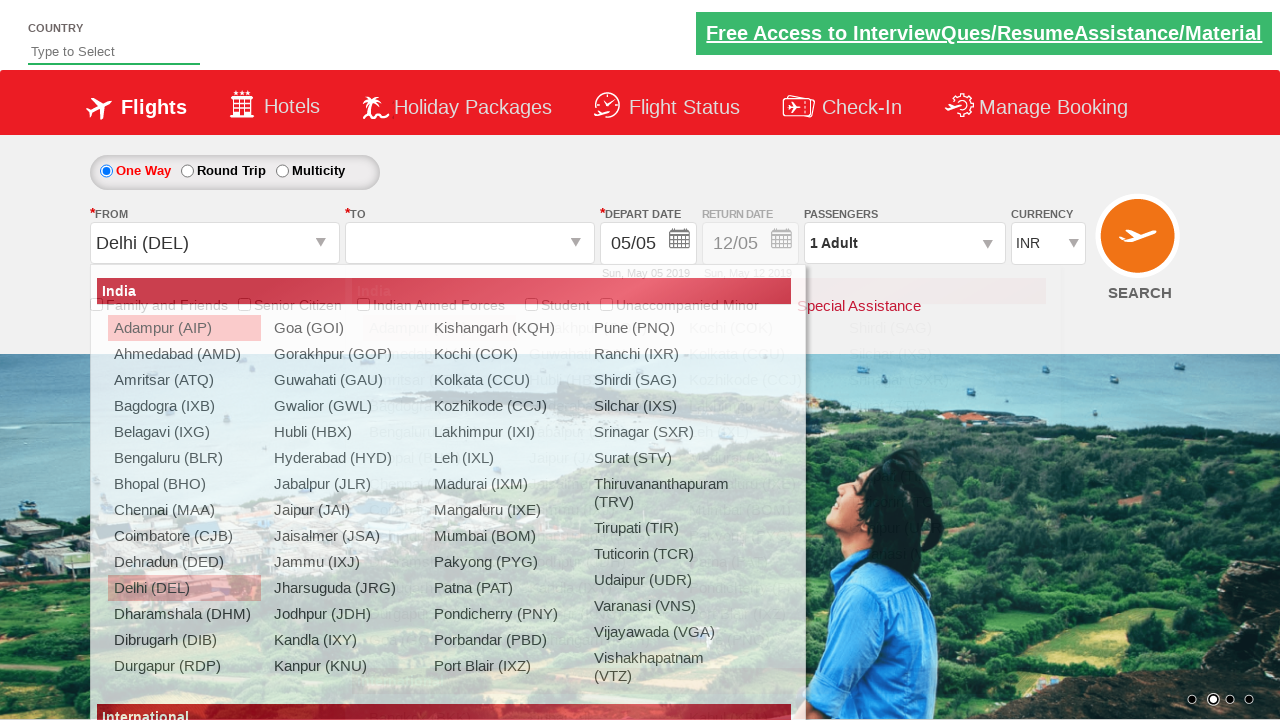

Waited for destination dropdown to be ready
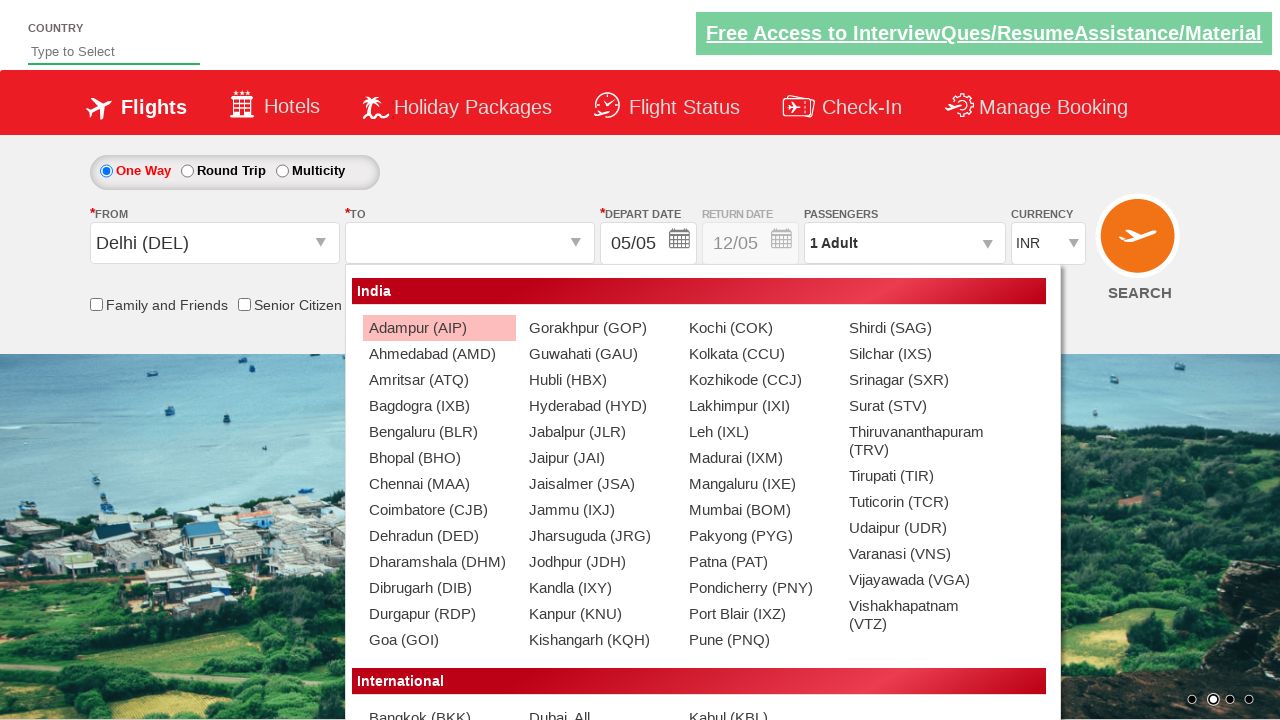

Selected Chennai (MAA) as destination airport at (439, 484) on #glsctl00_mainContent_ddl_destinationStation1_CTNR a[value='MAA']
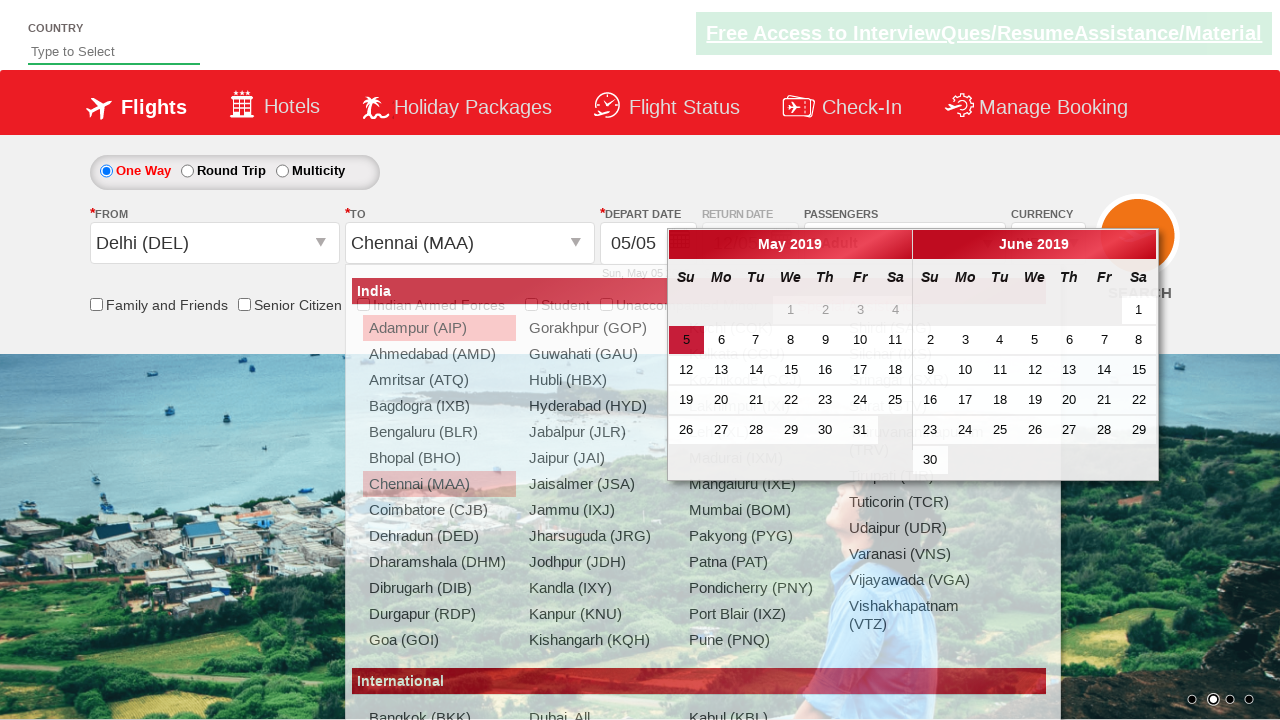

Selected 31st as travel date at (860, 430) on a:has-text('31')
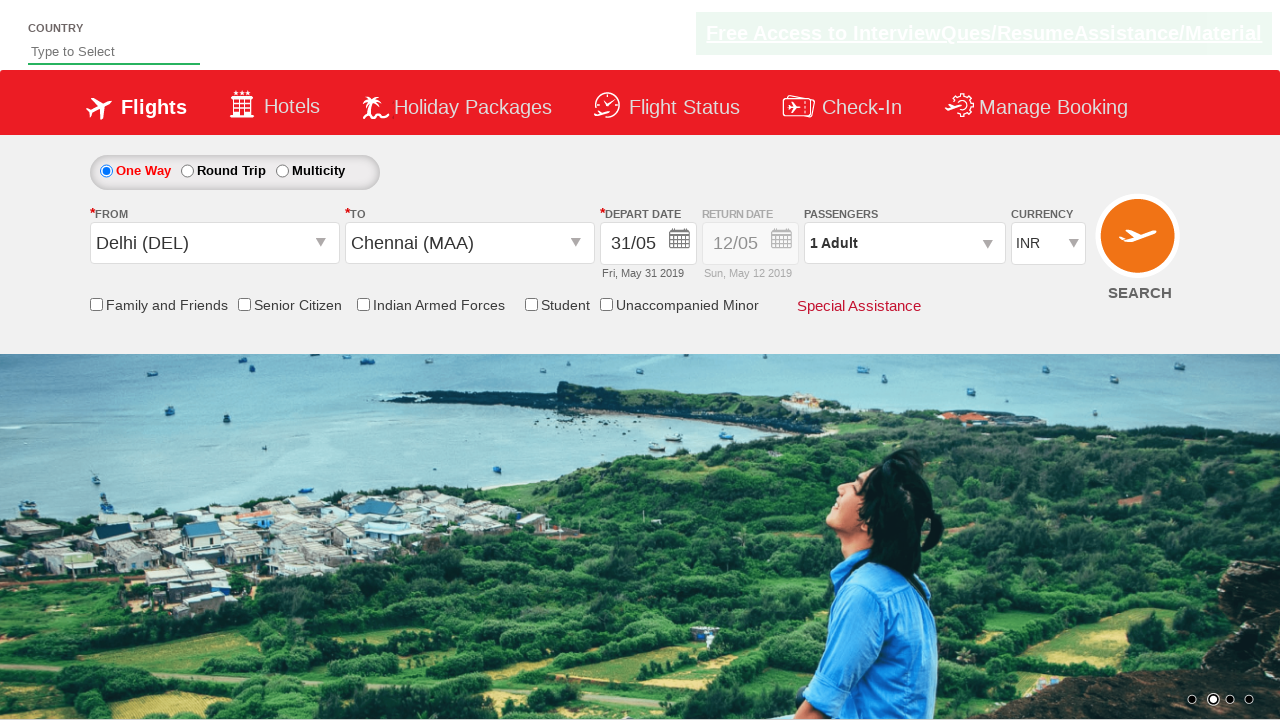

Checked senior citizen discount checkbox at (244, 304) on input[id*='SeniorCitizenDiscount']
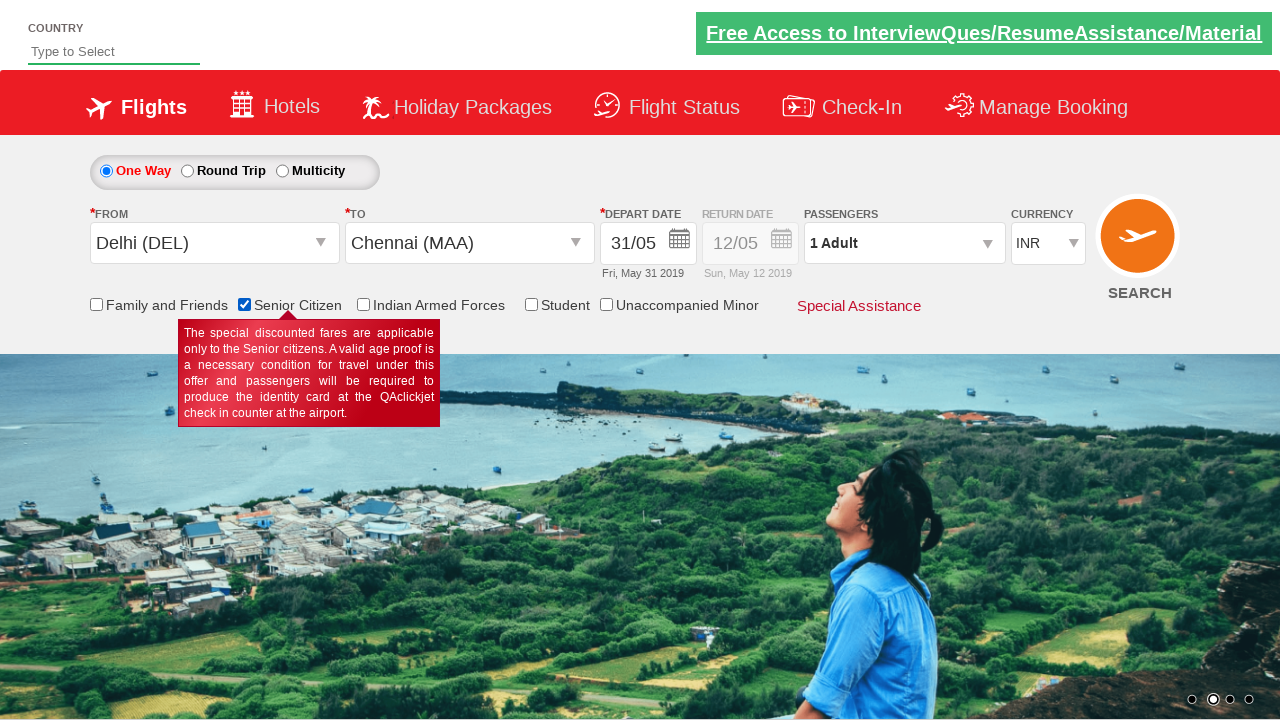

Clicked on passenger info dropdown at (904, 243) on #divpaxinfo
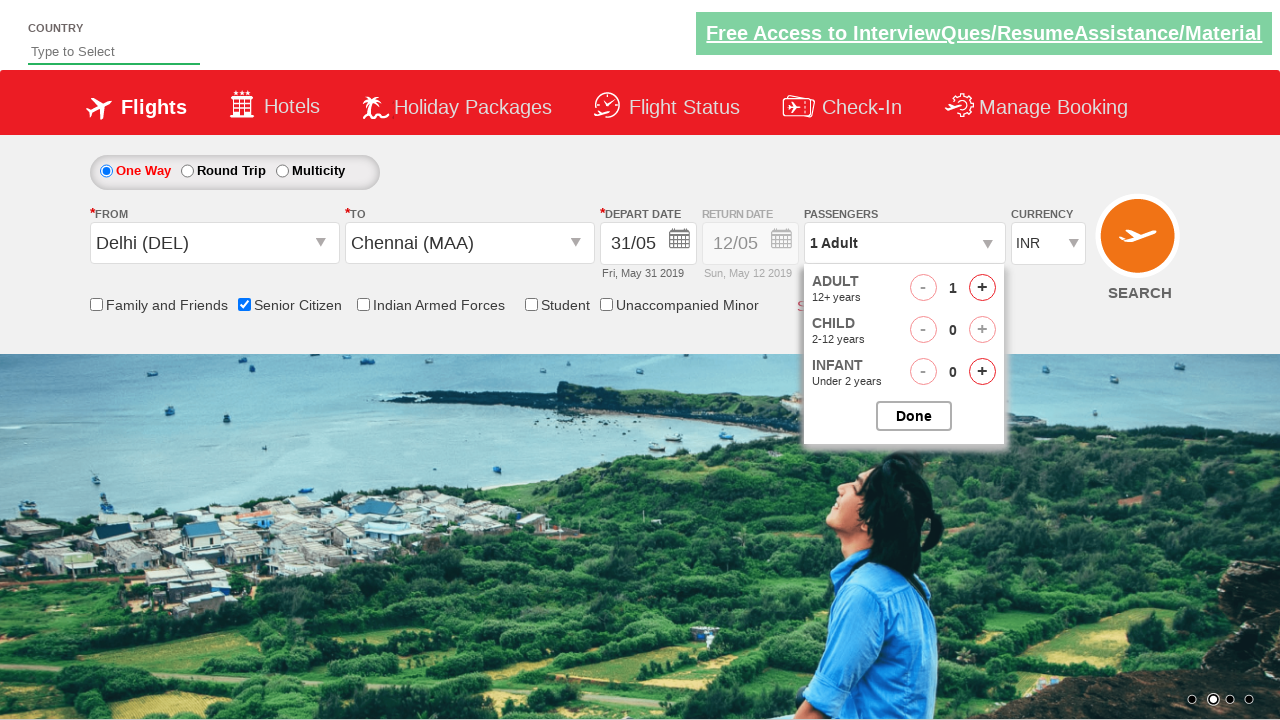

Waited for passenger options to load
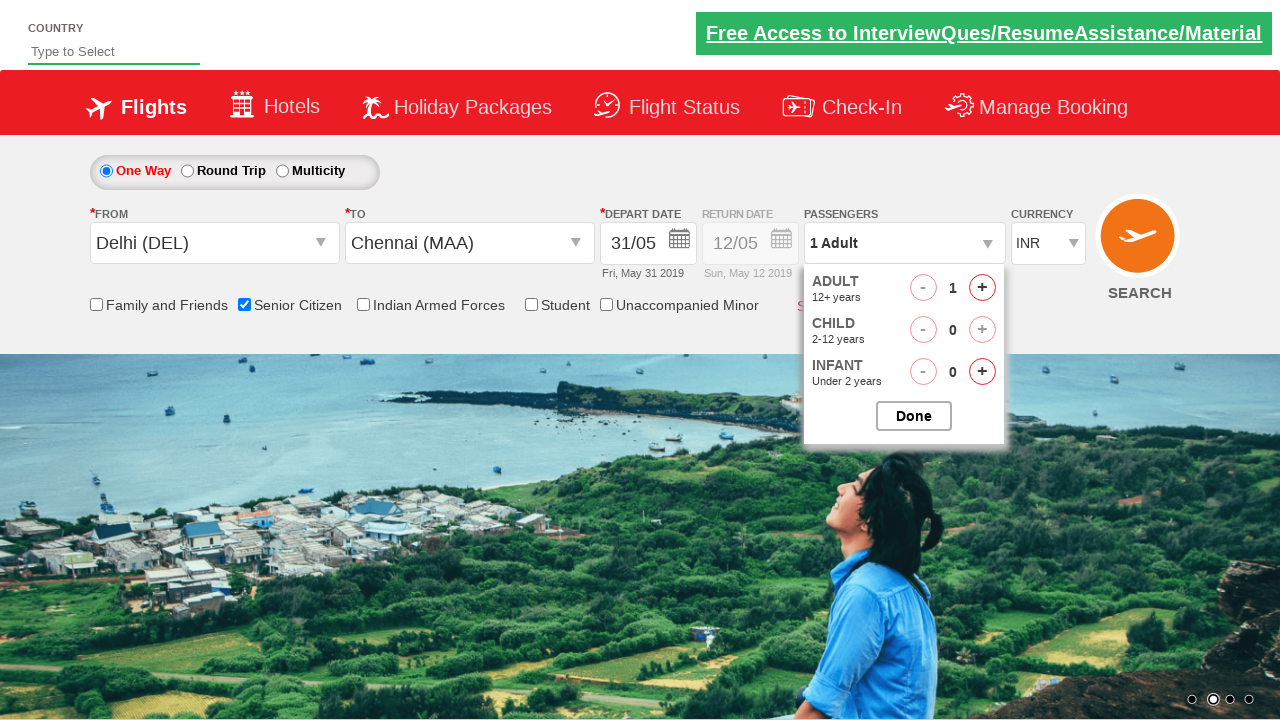

Incremented adult passenger count (iteration 1 of 4) at (982, 288) on #hrefIncAdt
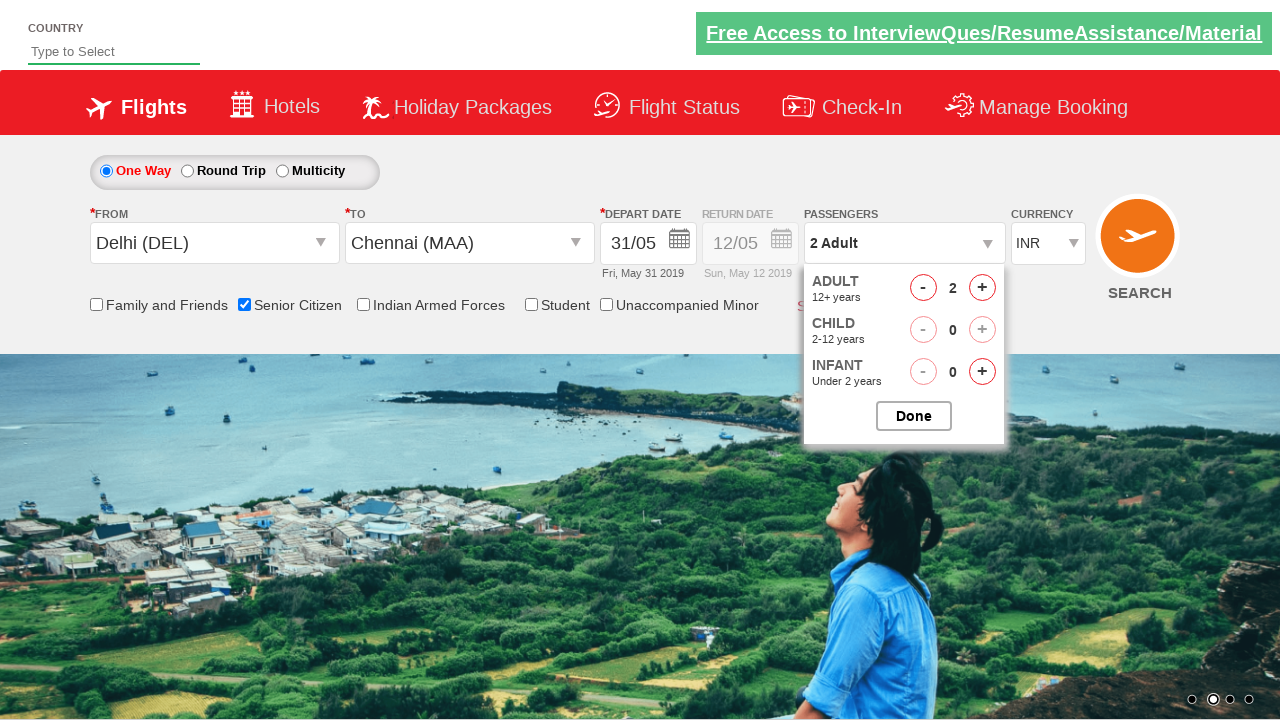

Incremented adult passenger count (iteration 2 of 4) at (982, 288) on #hrefIncAdt
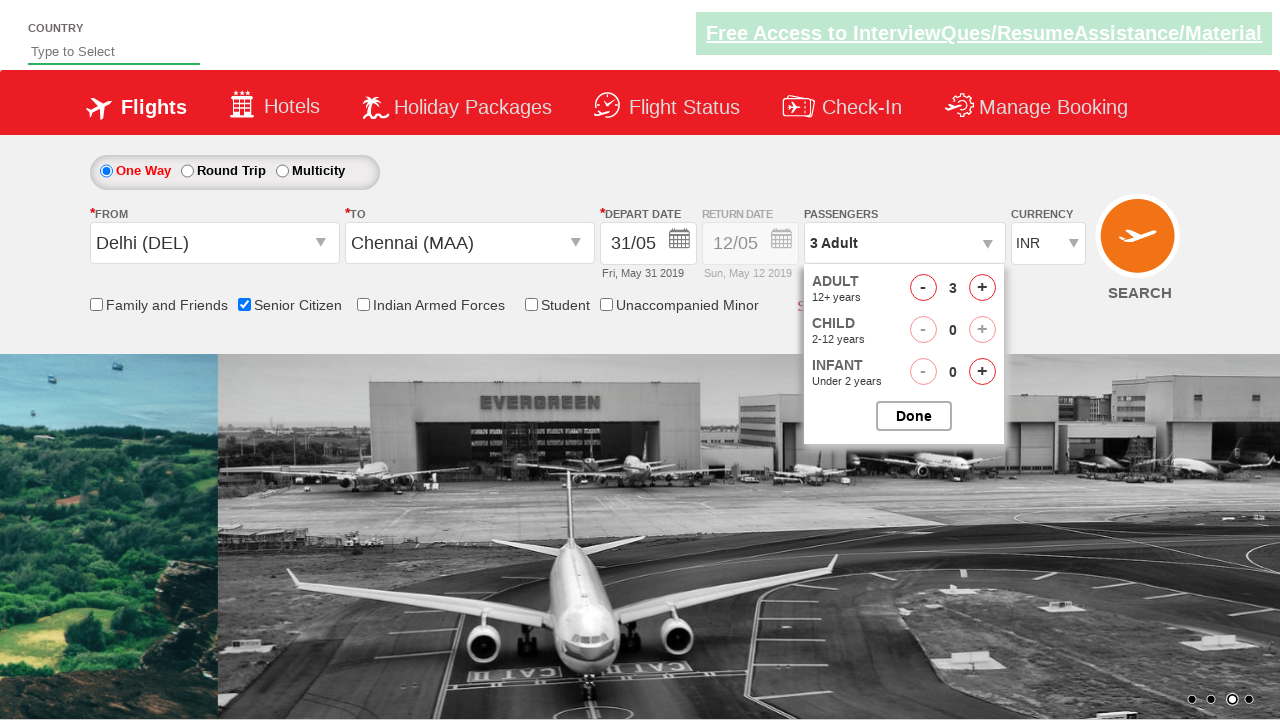

Incremented adult passenger count (iteration 3 of 4) at (982, 288) on #hrefIncAdt
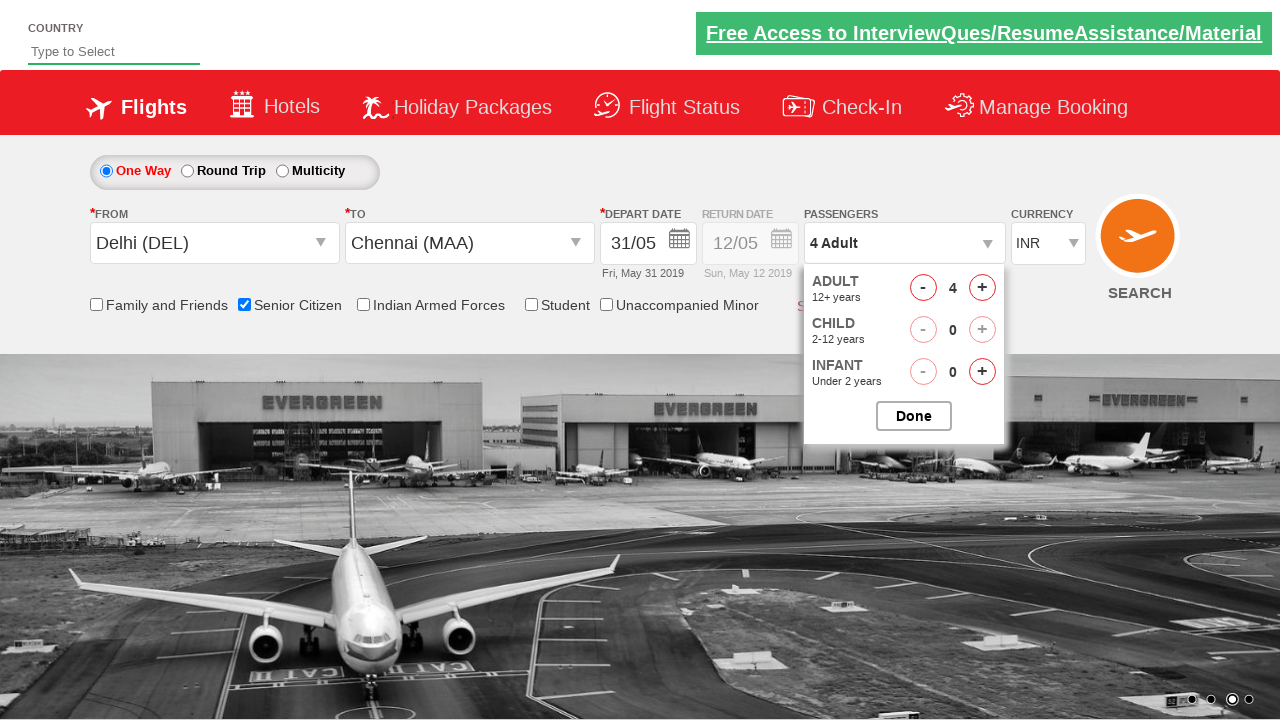

Incremented adult passenger count (iteration 4 of 4) at (982, 288) on #hrefIncAdt
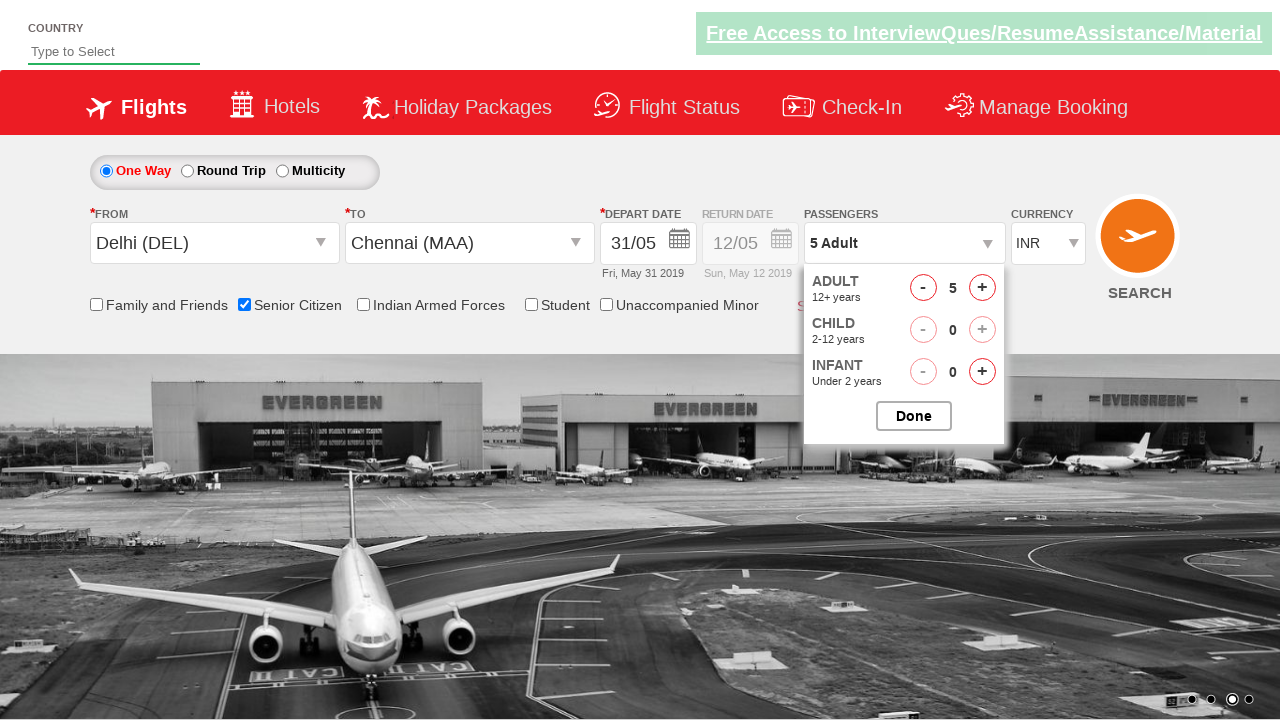

Closed passenger options dropdown at (914, 416) on #btnclosepaxoption
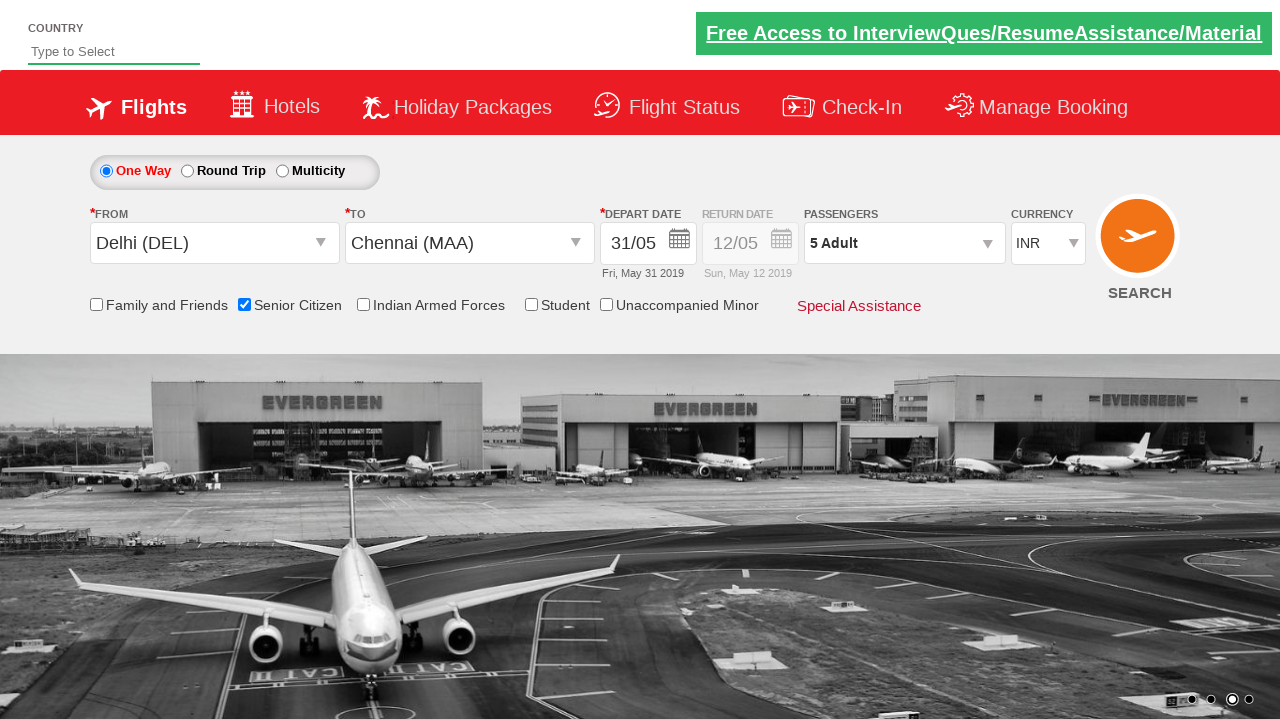

Clicked search button to search for flights at (1140, 245) on input[value='Search']
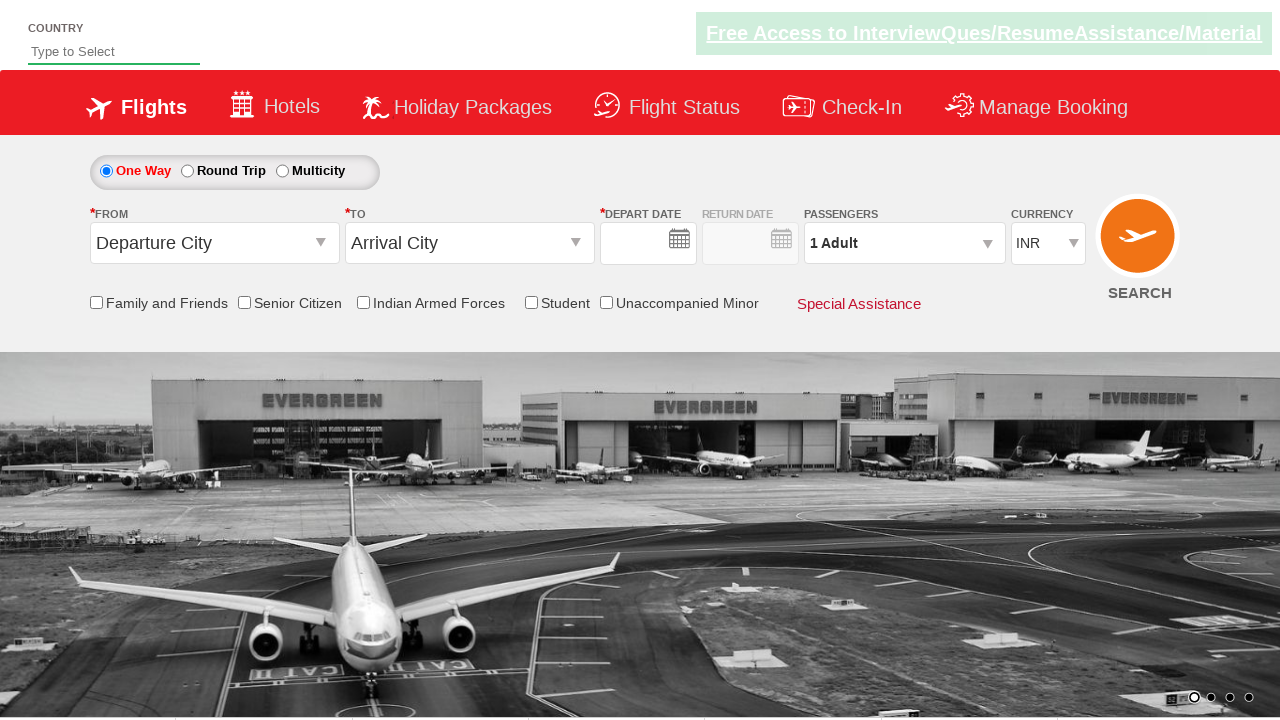

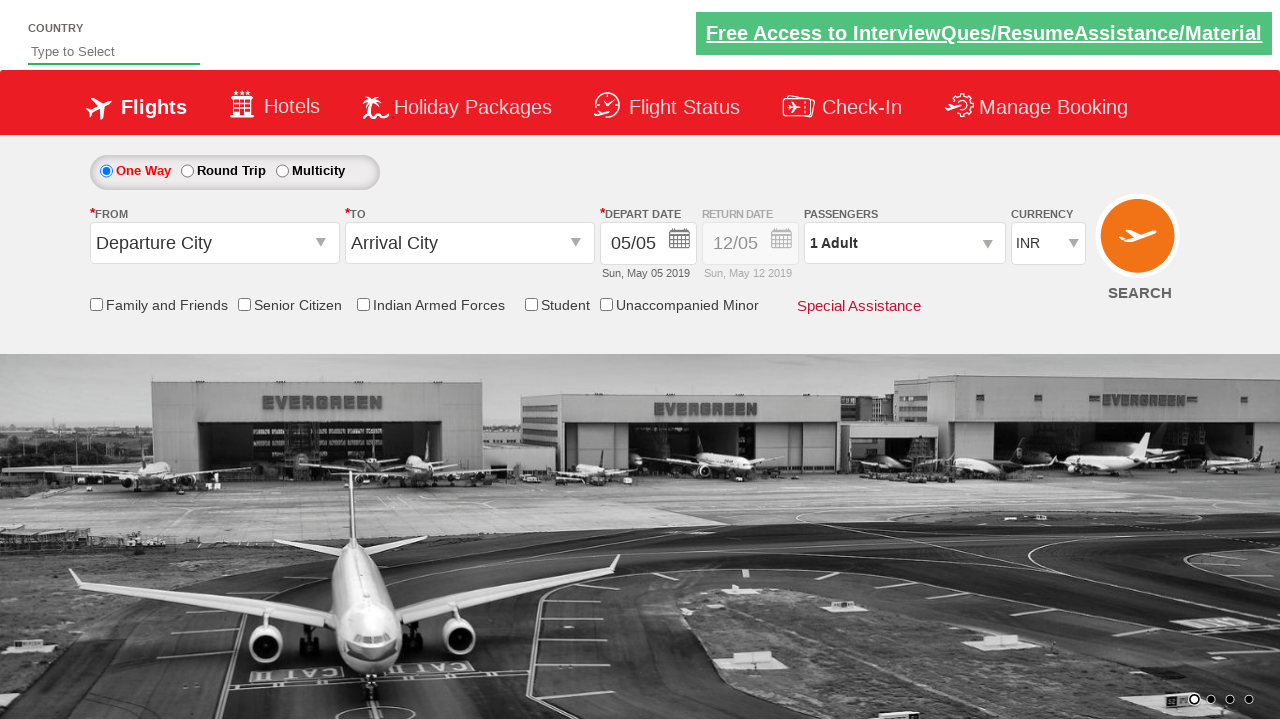